Tests data persistence by creating todos, completing one, and reloading the page

Starting URL: https://demo.playwright.dev/todomvc

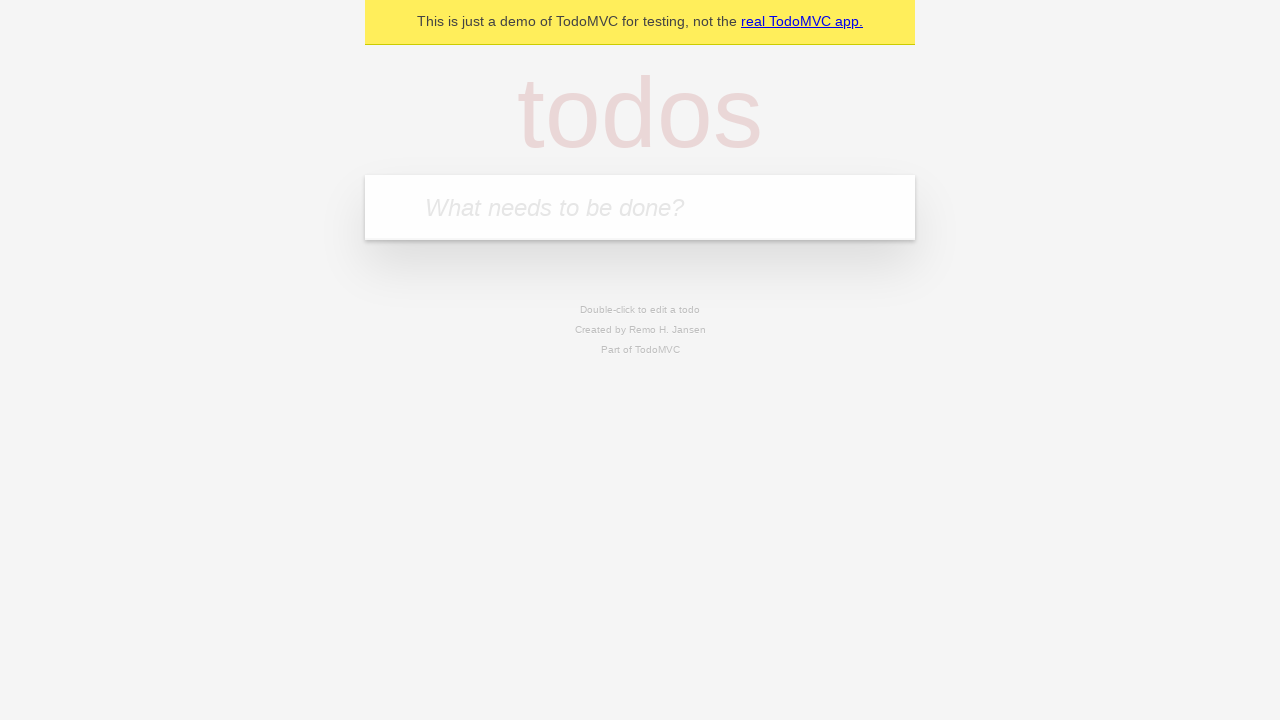

Filled todo input with 'buy some cheese' on internal:attr=[placeholder="What needs to be done?"i]
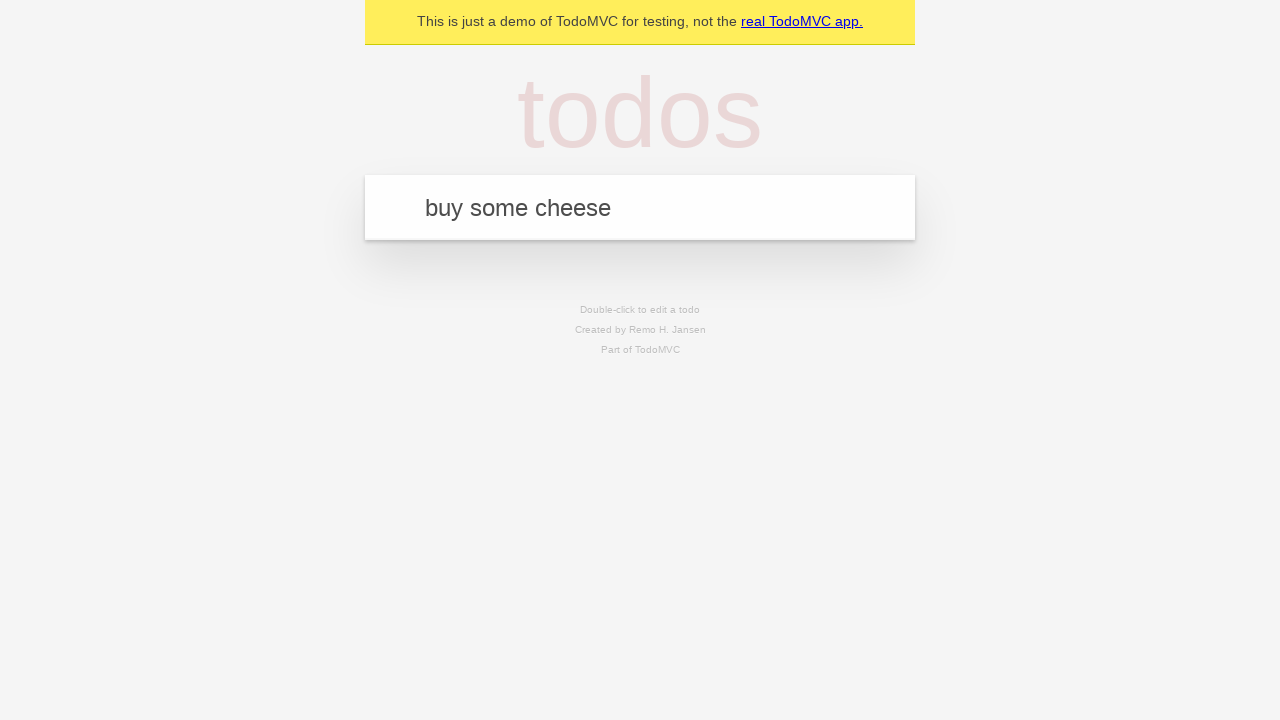

Pressed Enter to create todo 'buy some cheese' on internal:attr=[placeholder="What needs to be done?"i]
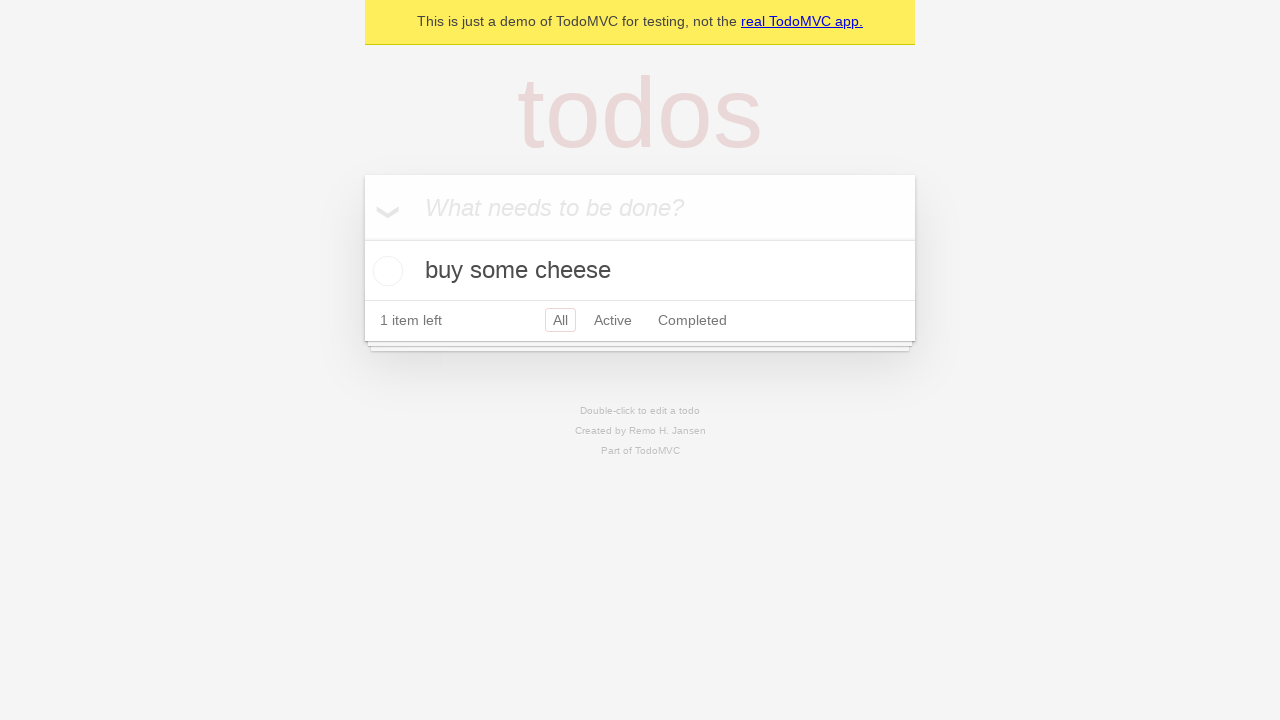

Filled todo input with 'feed the cat' on internal:attr=[placeholder="What needs to be done?"i]
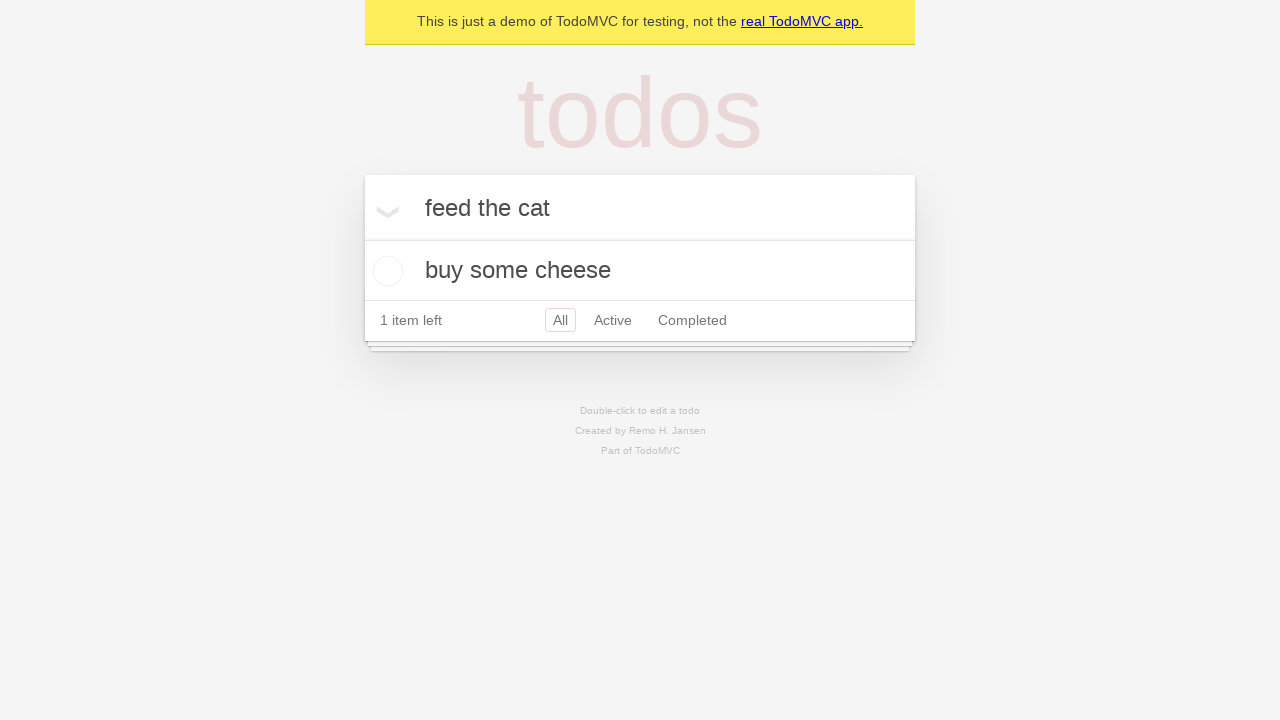

Pressed Enter to create todo 'feed the cat' on internal:attr=[placeholder="What needs to be done?"i]
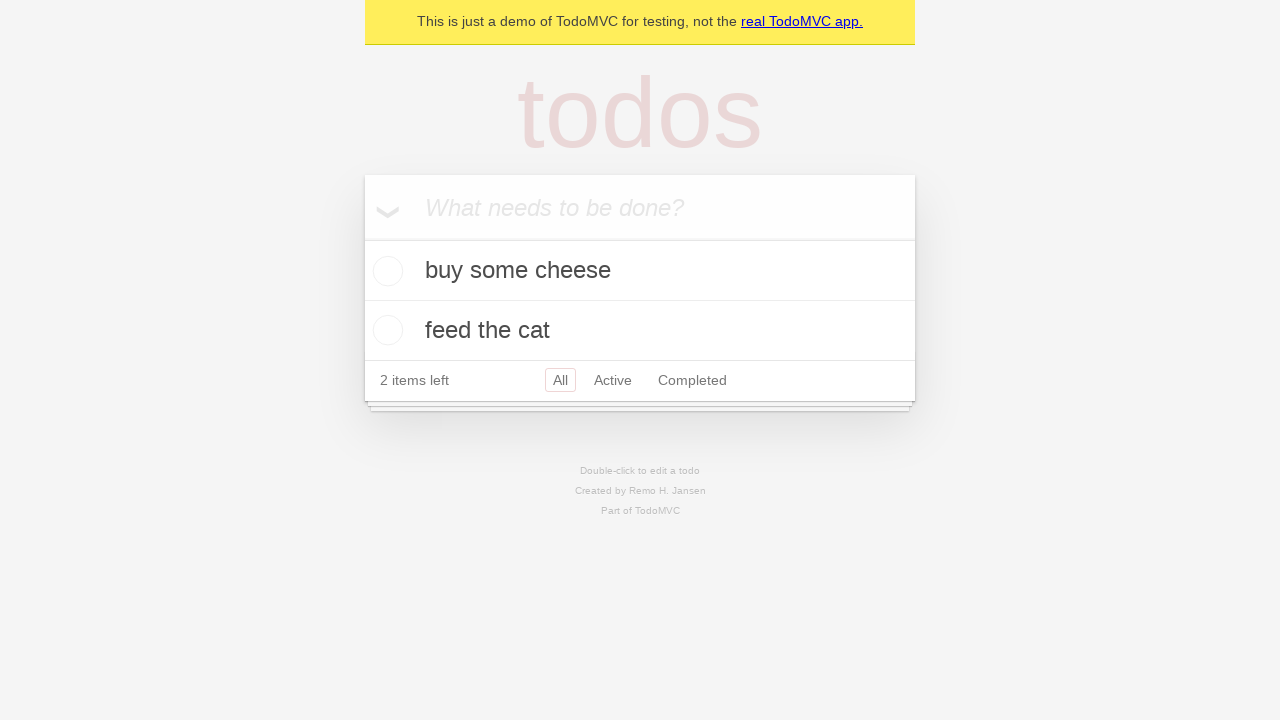

Located all todo items
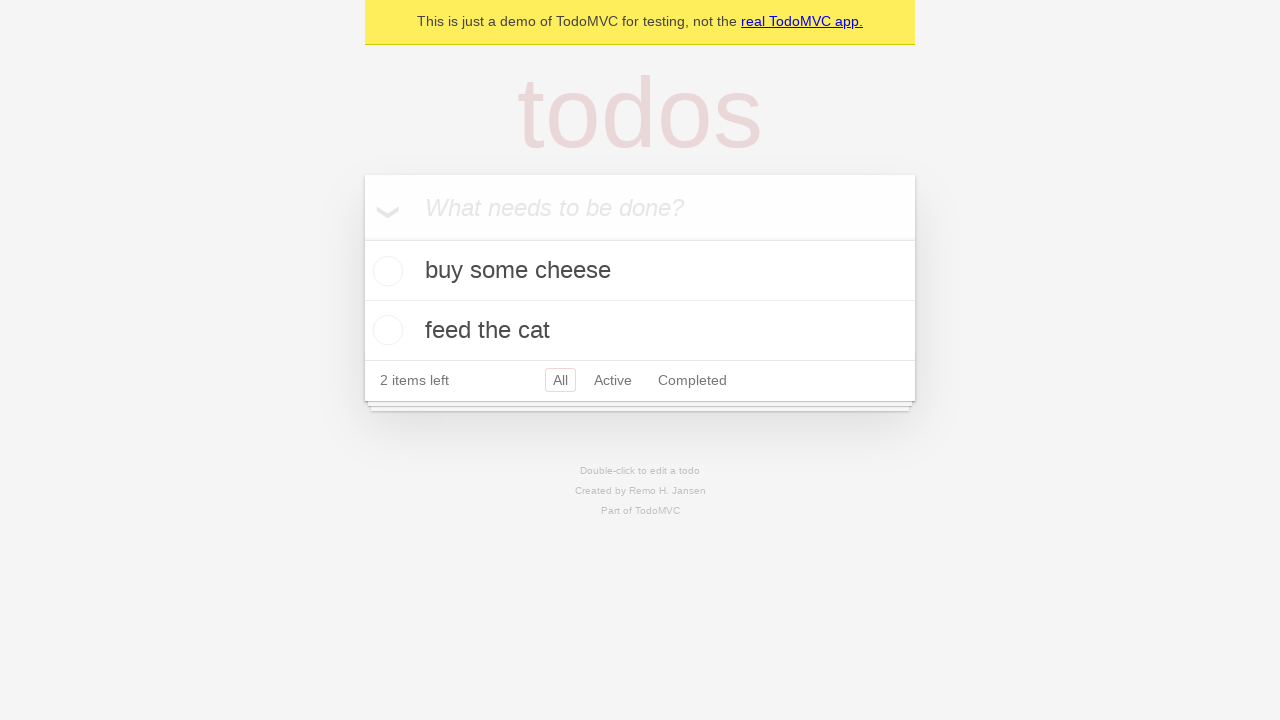

Located checkbox for first todo
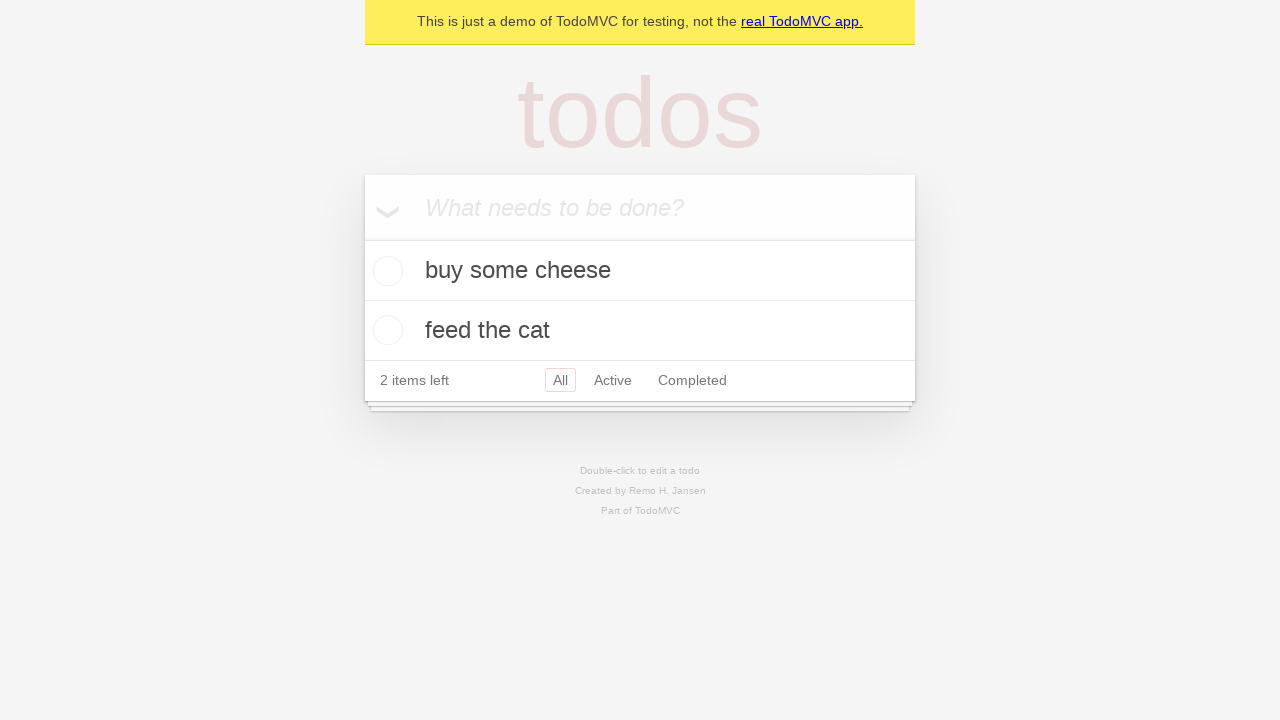

Checked first todo (buy some cheese) at (385, 271) on internal:testid=[data-testid="todo-item"s] >> nth=0 >> internal:role=checkbox
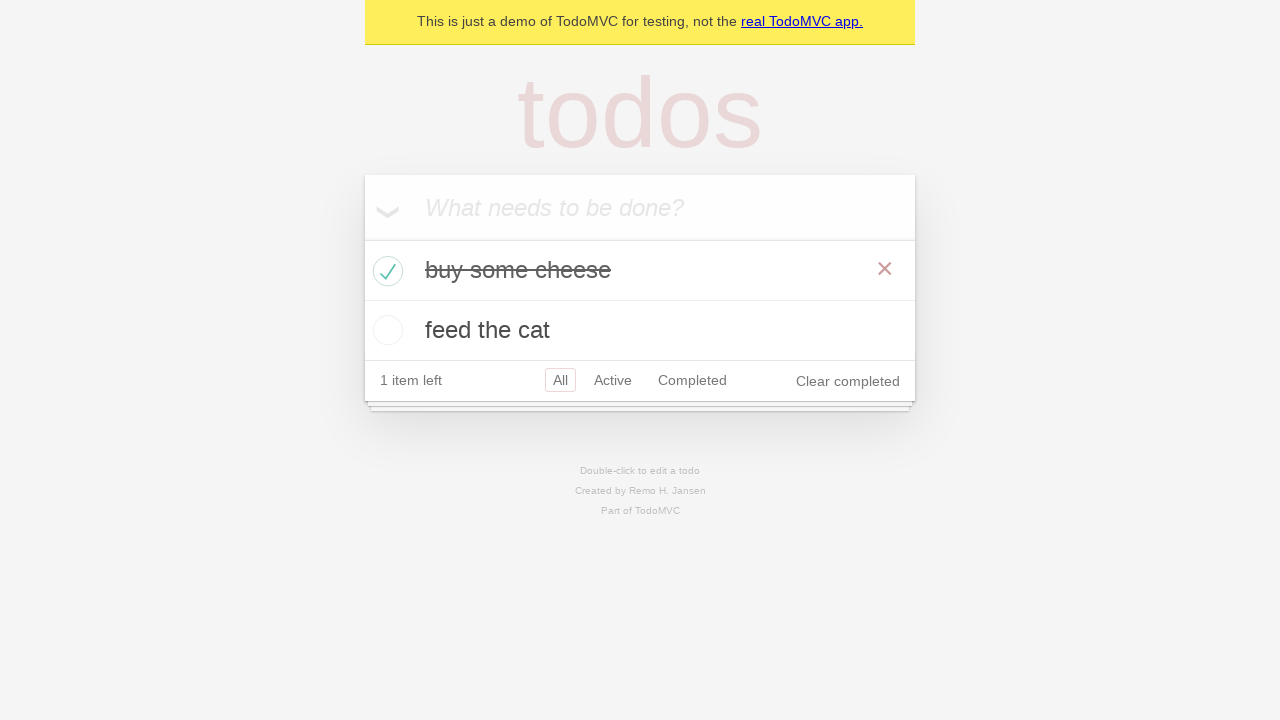

Reloaded page to test data persistence
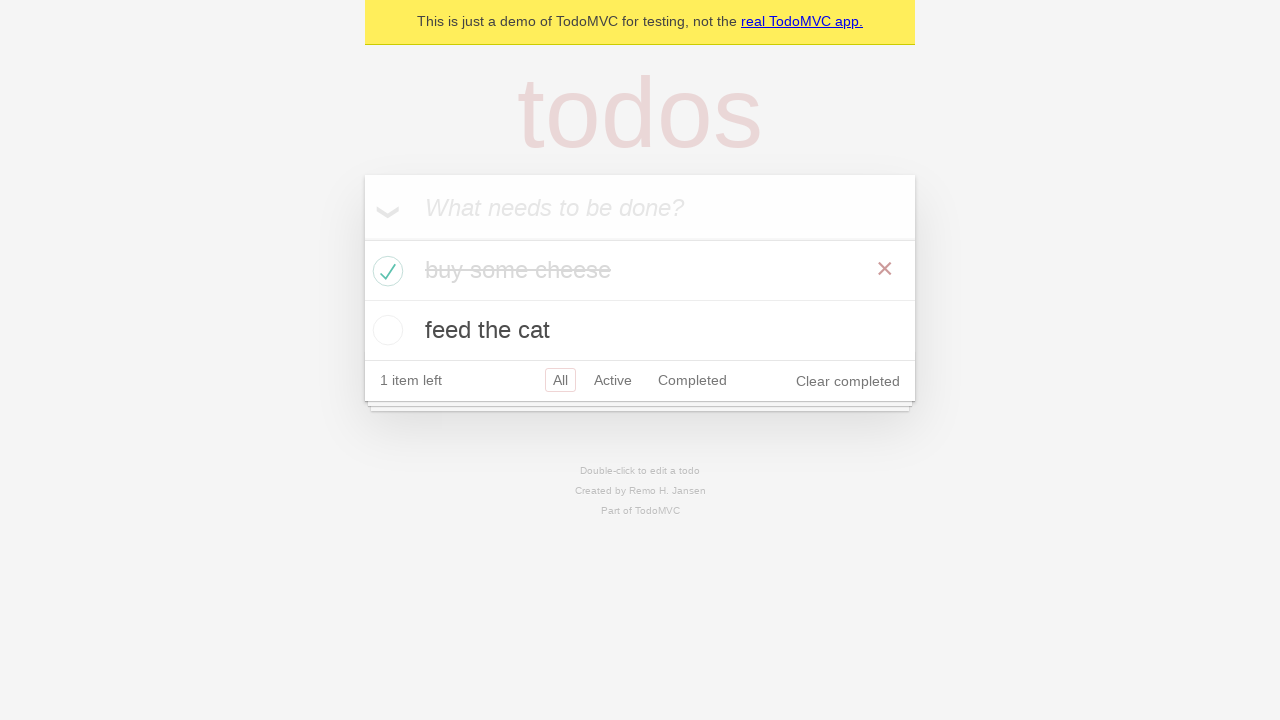

Waited for todo items to load after page reload
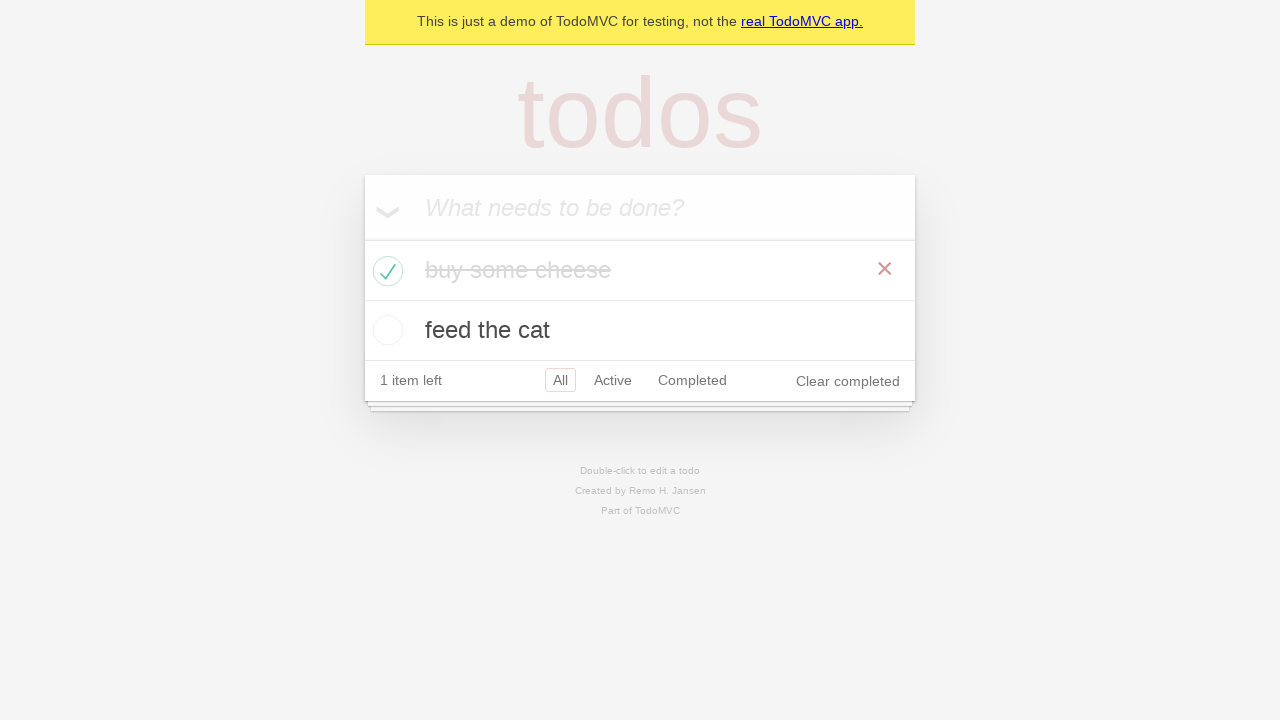

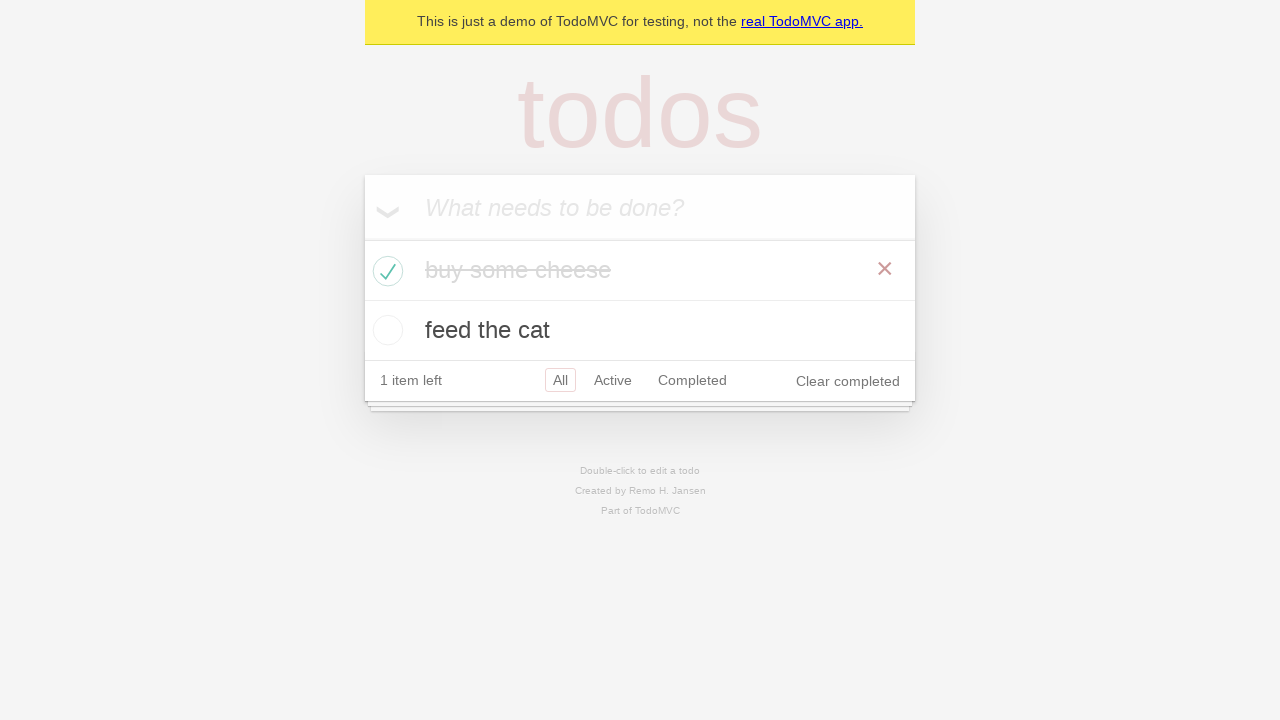